Tests dropdown selection functionality by selecting options using different methods (visible text, index, and value)

Starting URL: https://training-support.net/webelements/selects

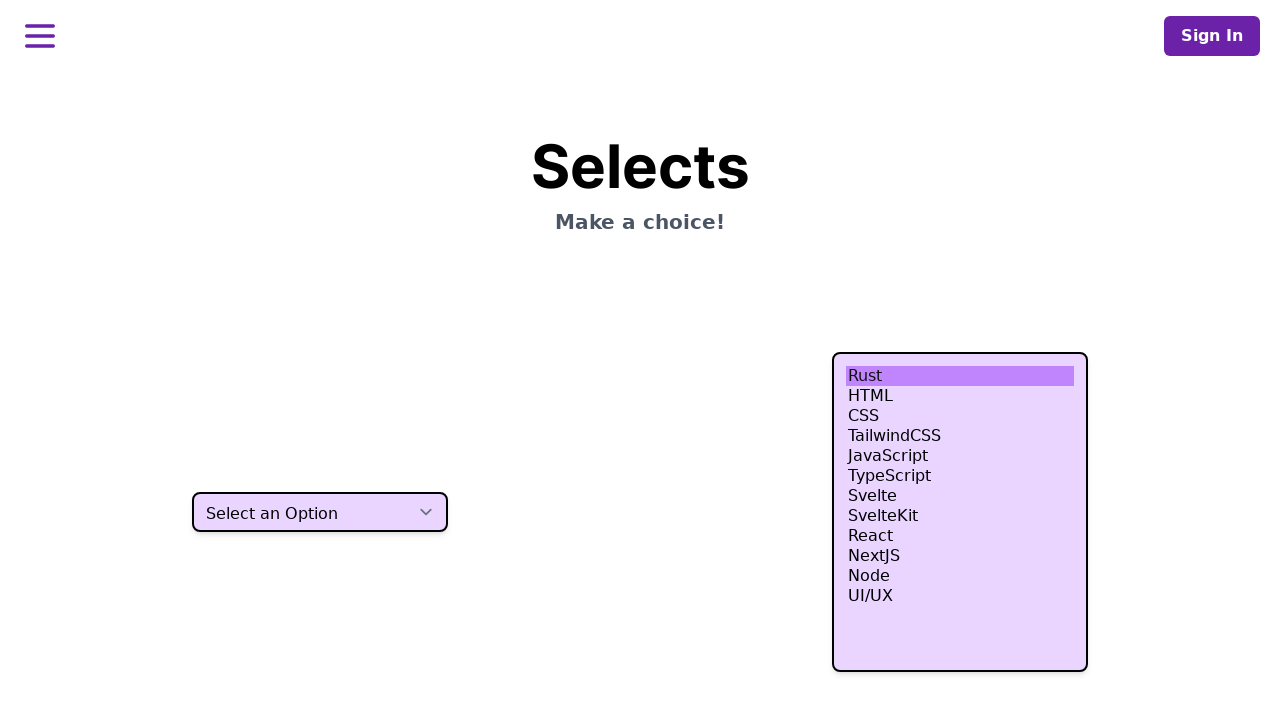

Selected dropdown option by visible text 'Two' on select.h-10
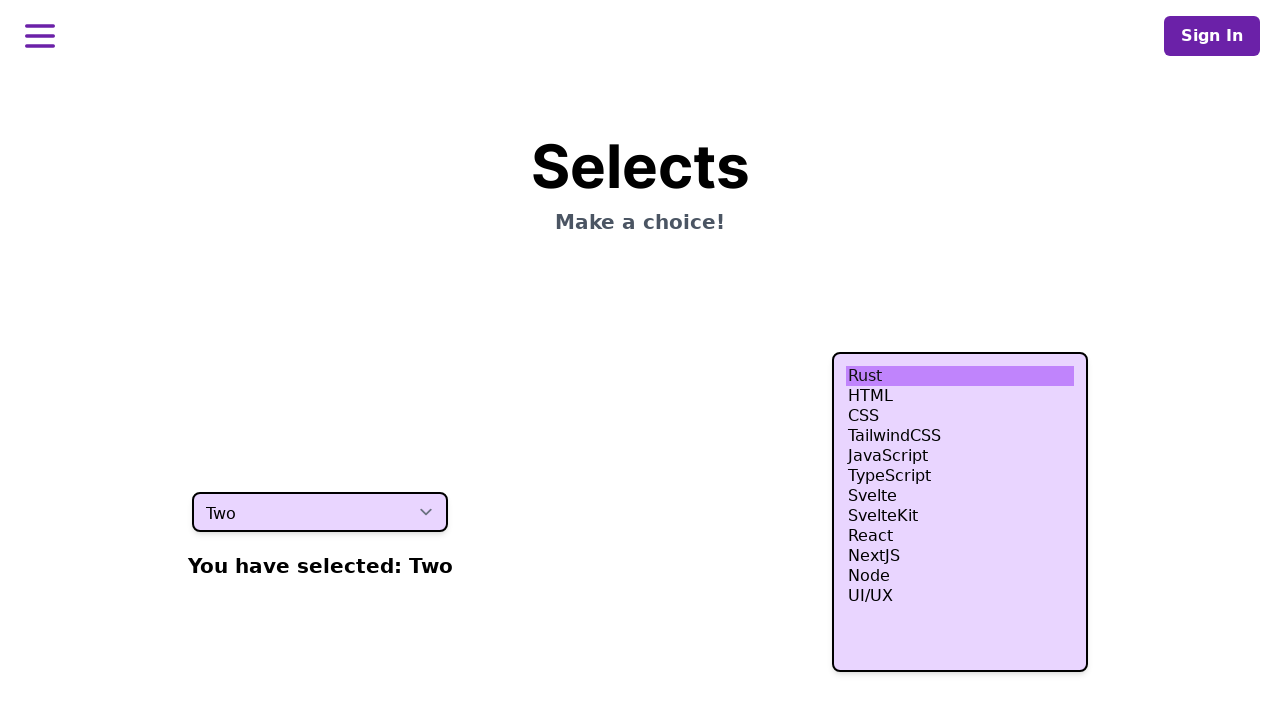

Selected dropdown option by index 3 on select.h-10
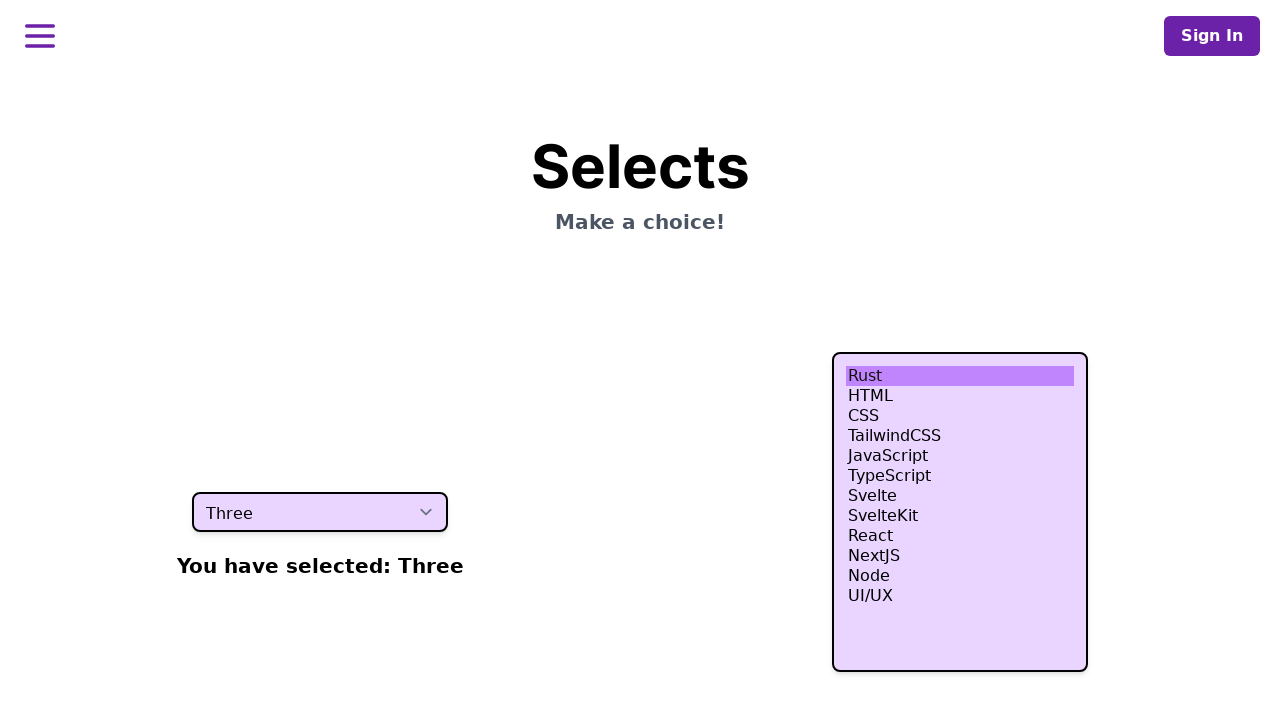

Selected dropdown option by value 'four' on select.h-10
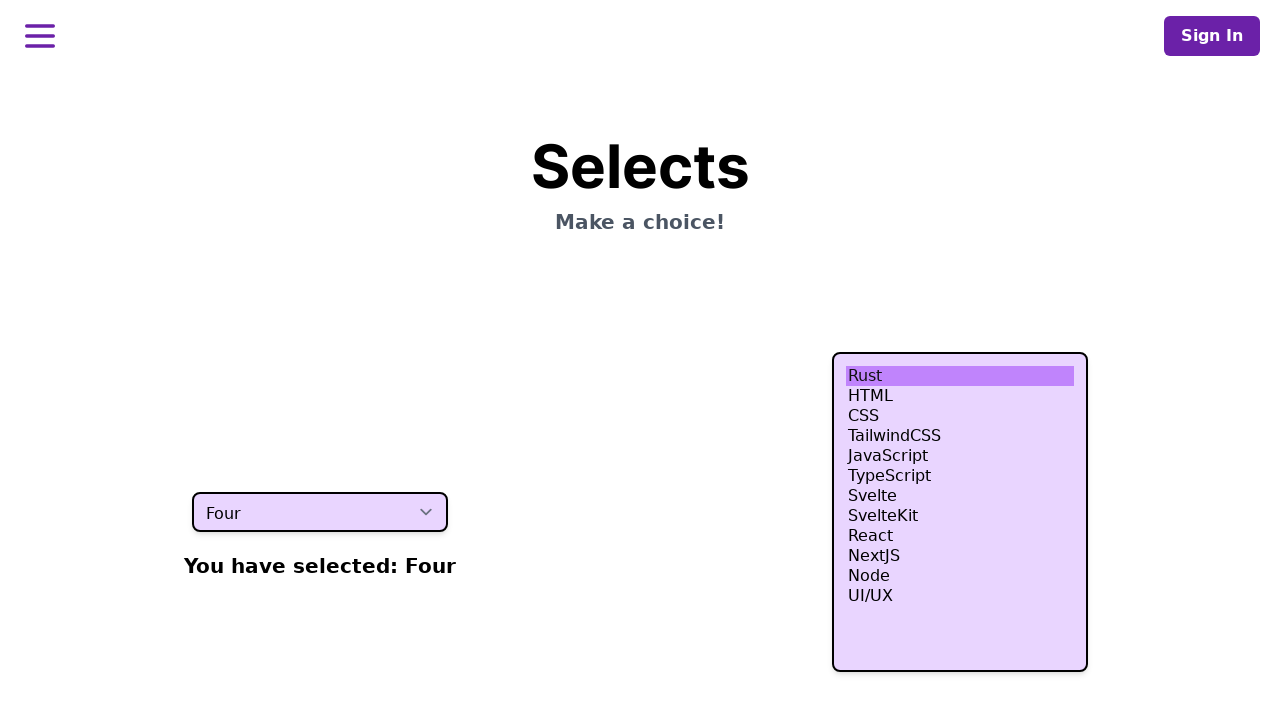

Located dropdown element for verification
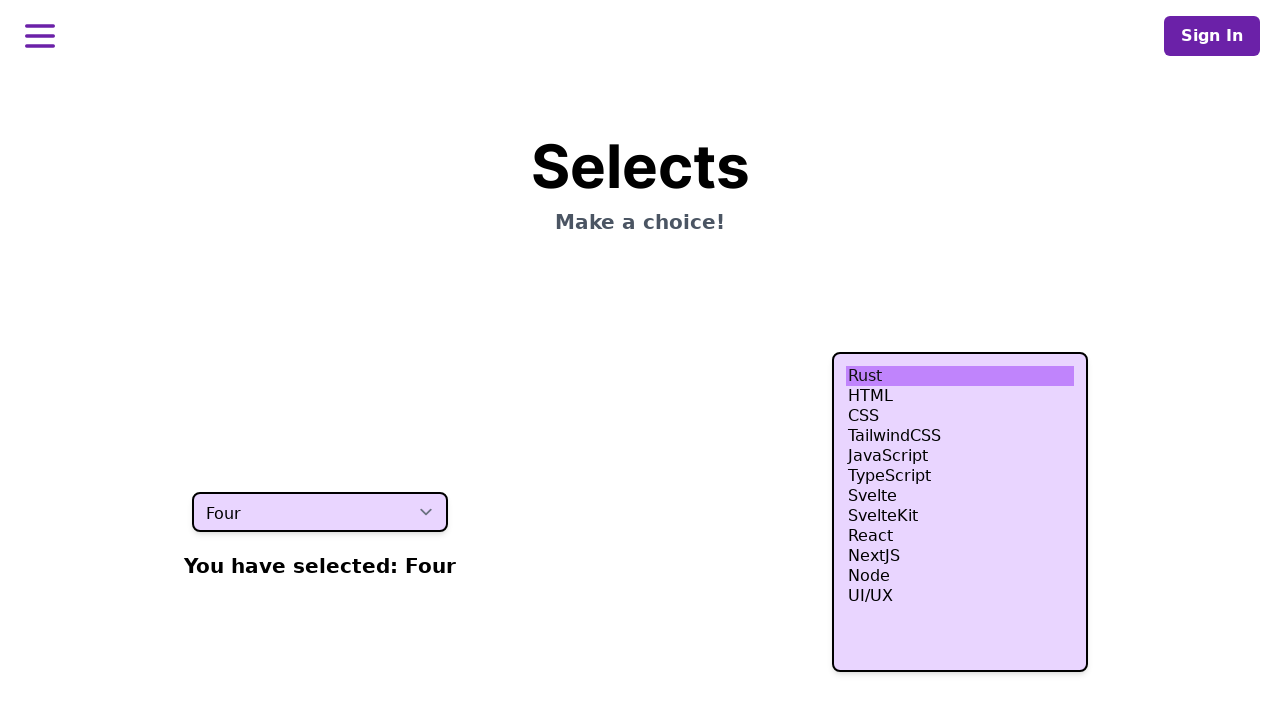

Retrieved all dropdown option text contents
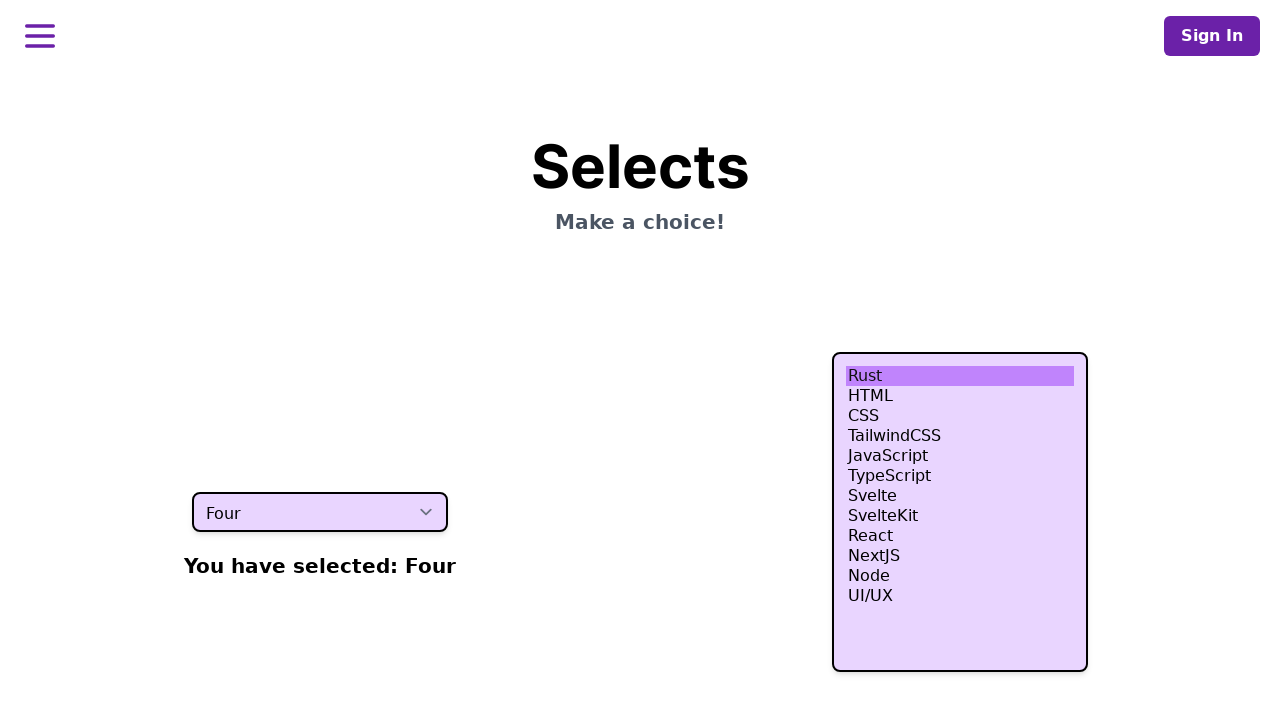

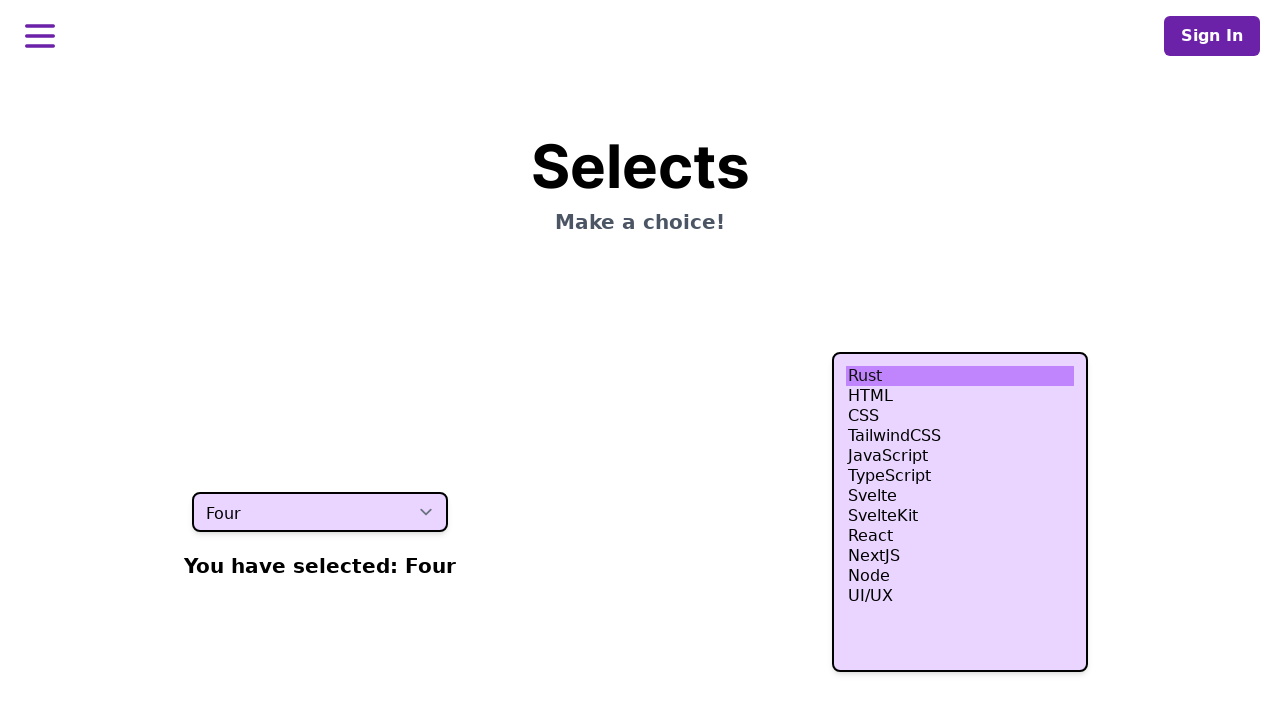